Tests the add/remove elements functionality by clicking the "Add Element" button 5 times to create 5 delete buttons, then verifies the delete buttons are present

Starting URL: http://the-internet.herokuapp.com/add_remove_elements/

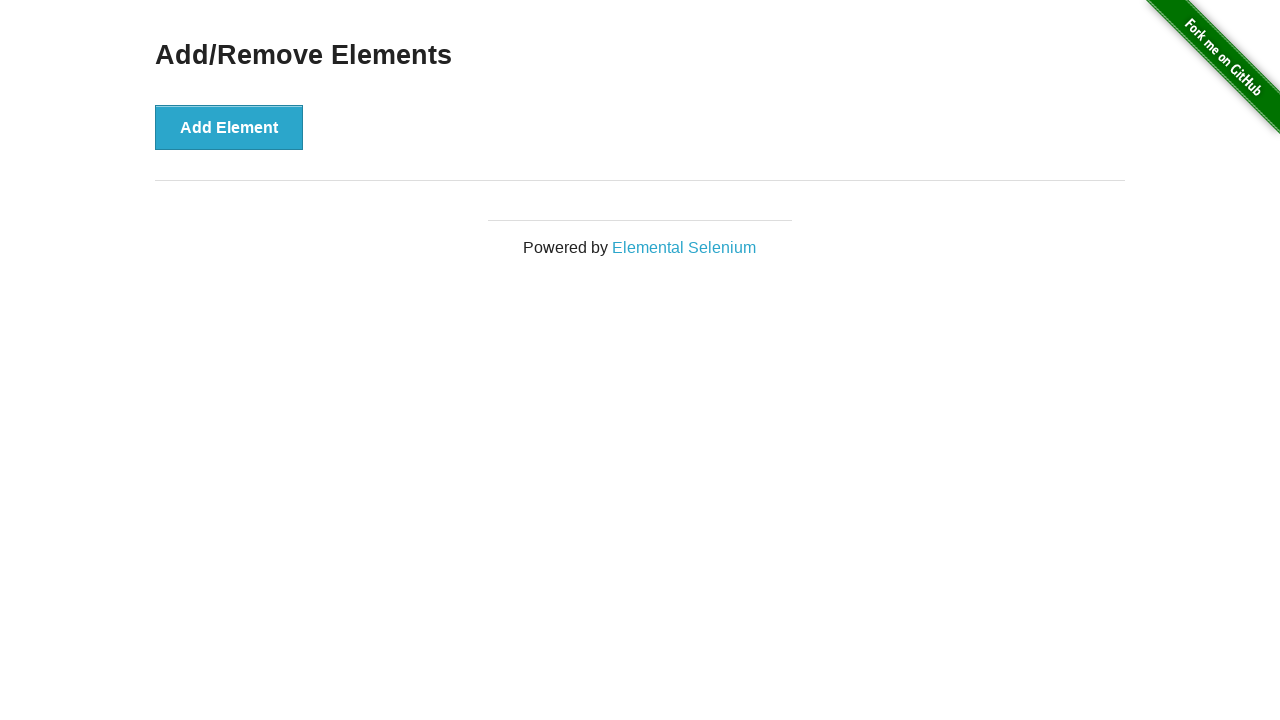

Clicked 'Add Element' button (iteration 1 of 5) at (229, 127) on xpath=//button[text()='Add Element']
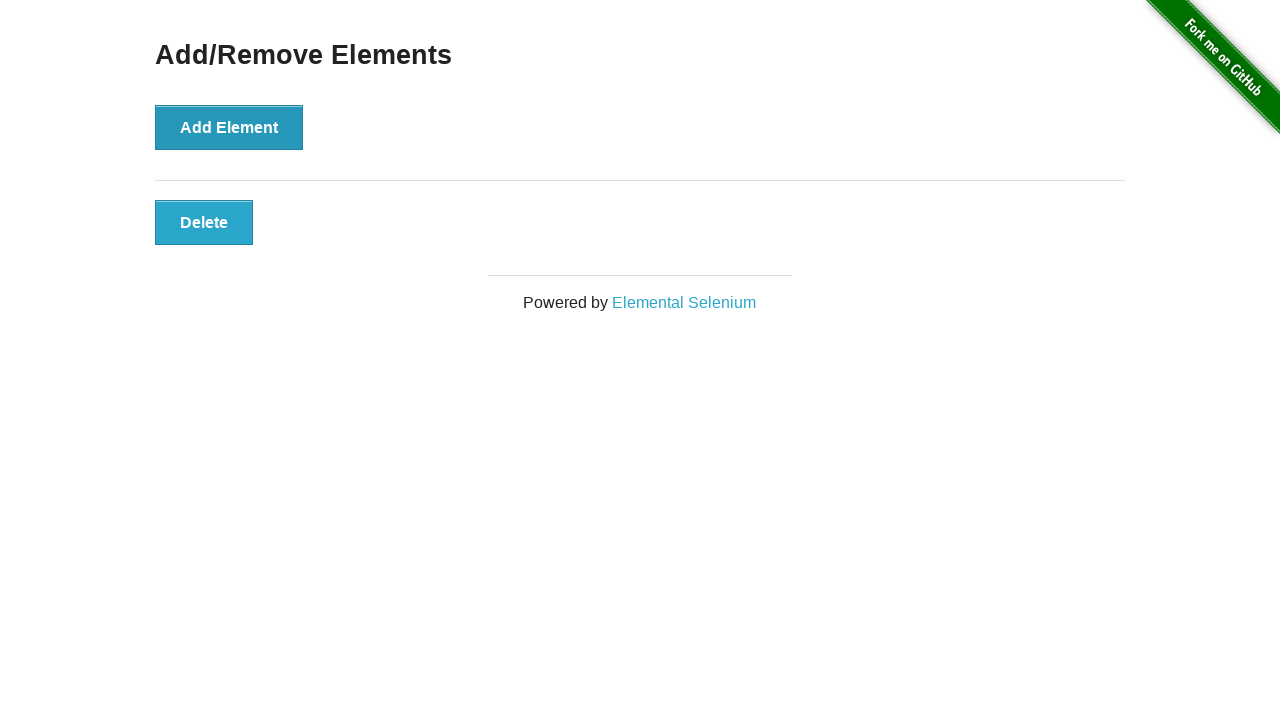

Clicked 'Add Element' button (iteration 2 of 5) at (229, 127) on xpath=//button[text()='Add Element']
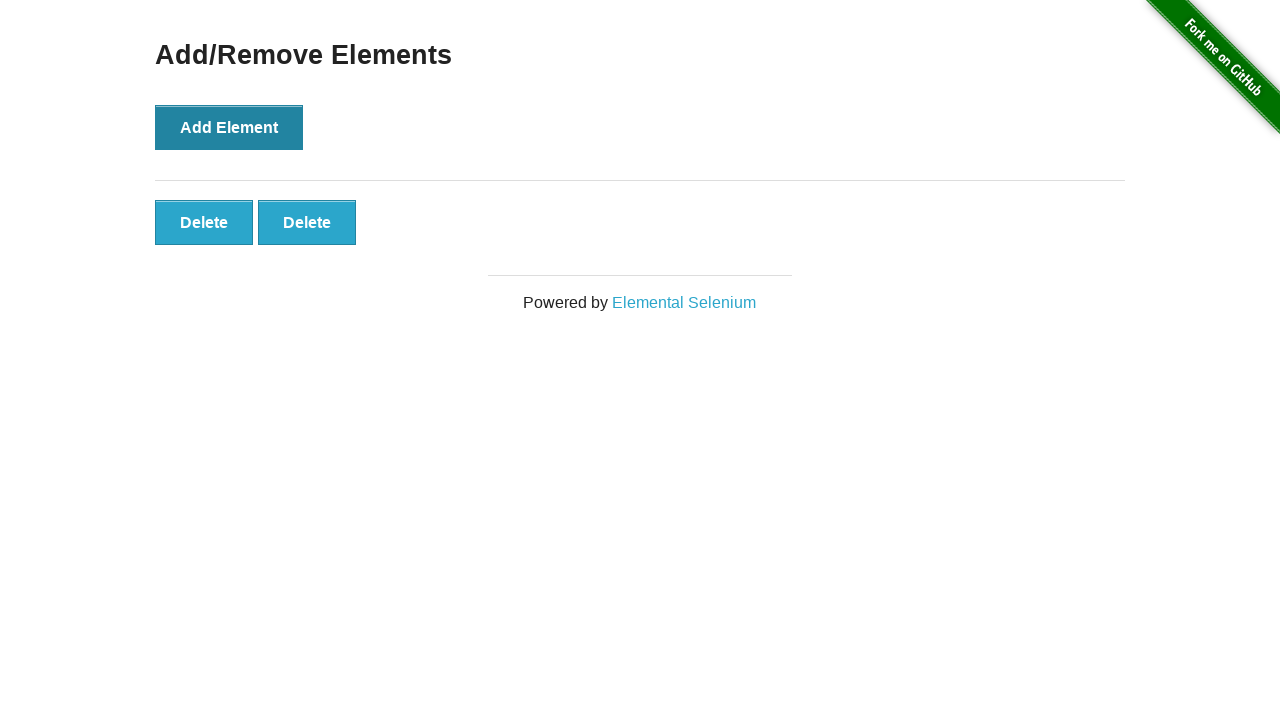

Clicked 'Add Element' button (iteration 3 of 5) at (229, 127) on xpath=//button[text()='Add Element']
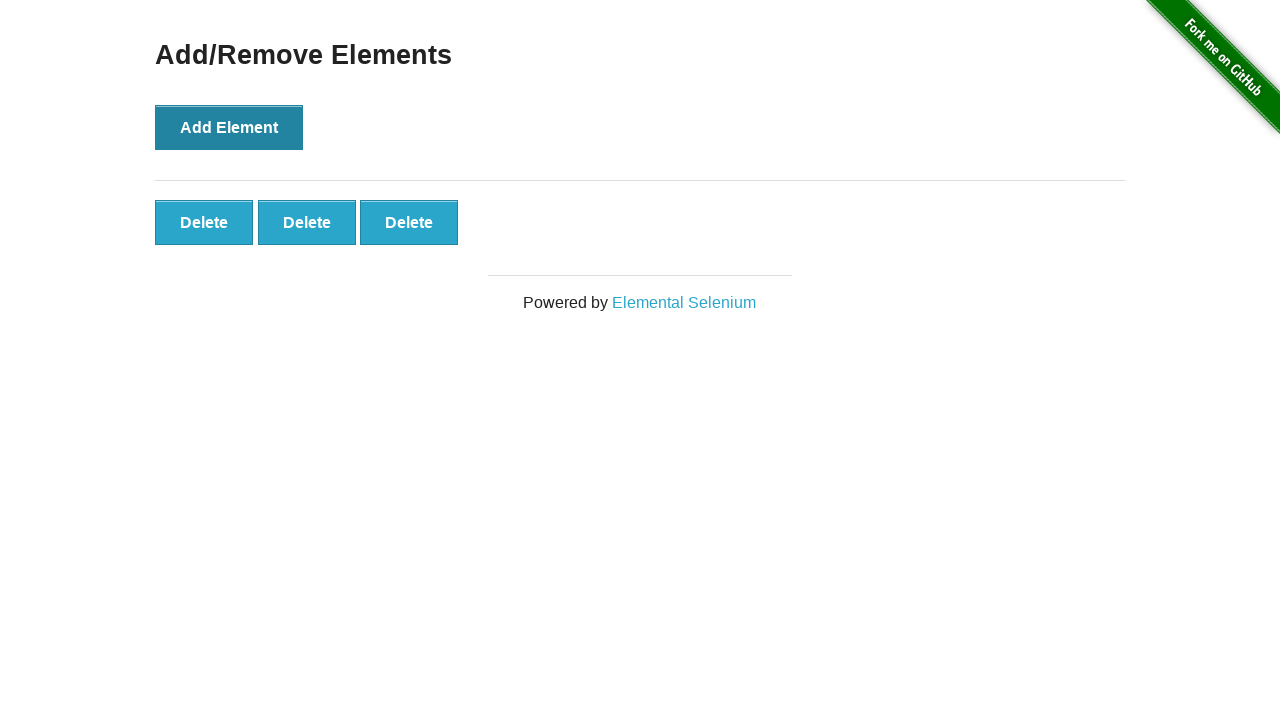

Clicked 'Add Element' button (iteration 4 of 5) at (229, 127) on xpath=//button[text()='Add Element']
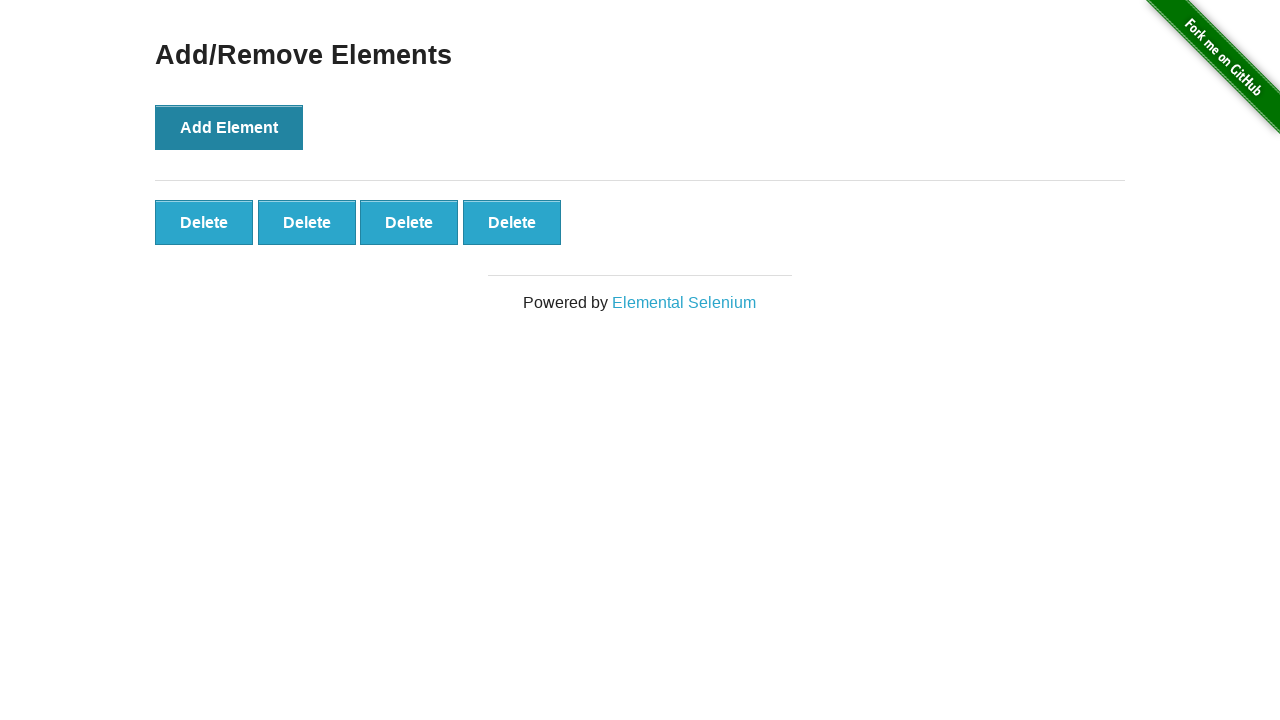

Clicked 'Add Element' button (iteration 5 of 5) at (229, 127) on xpath=//button[text()='Add Element']
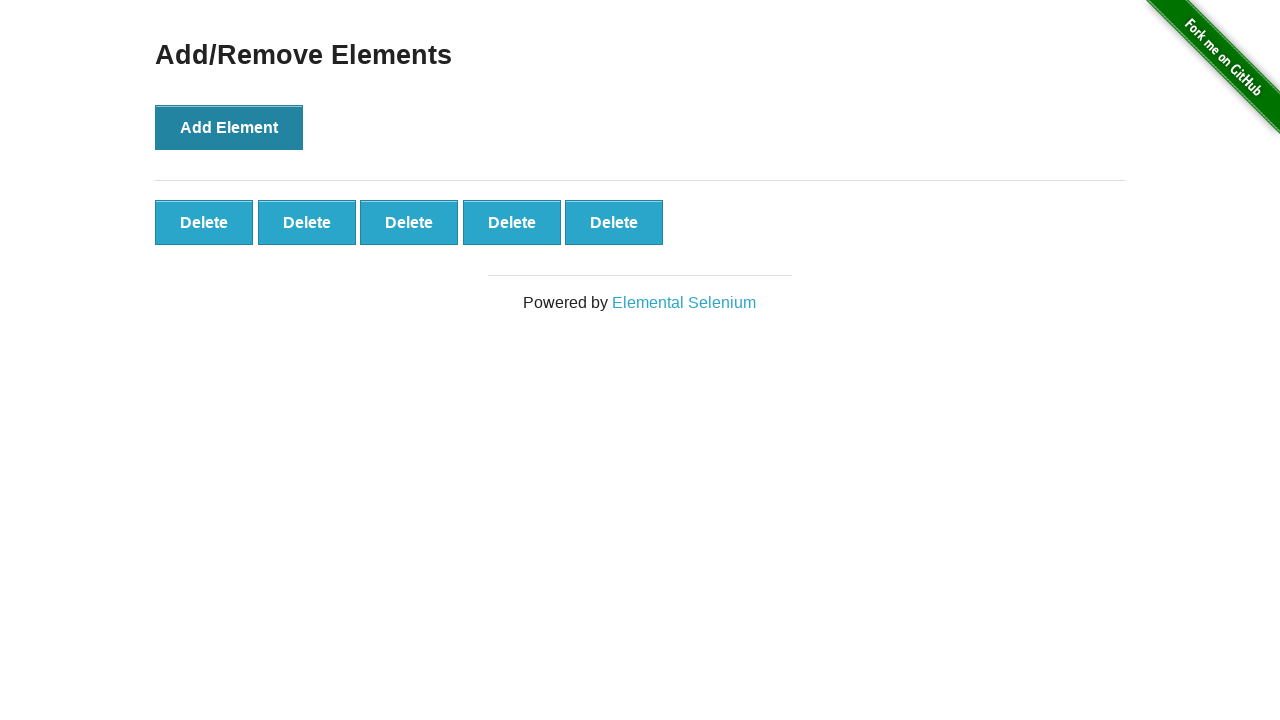

Verified delete buttons are present after adding 5 elements
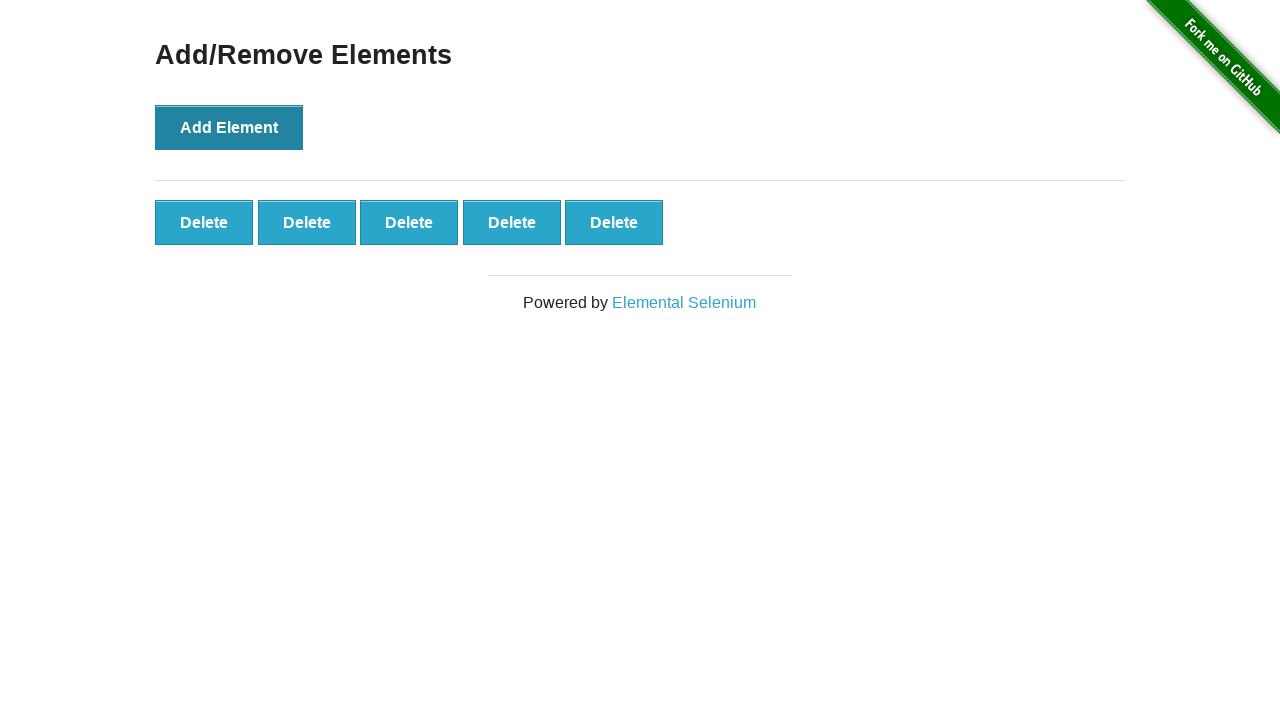

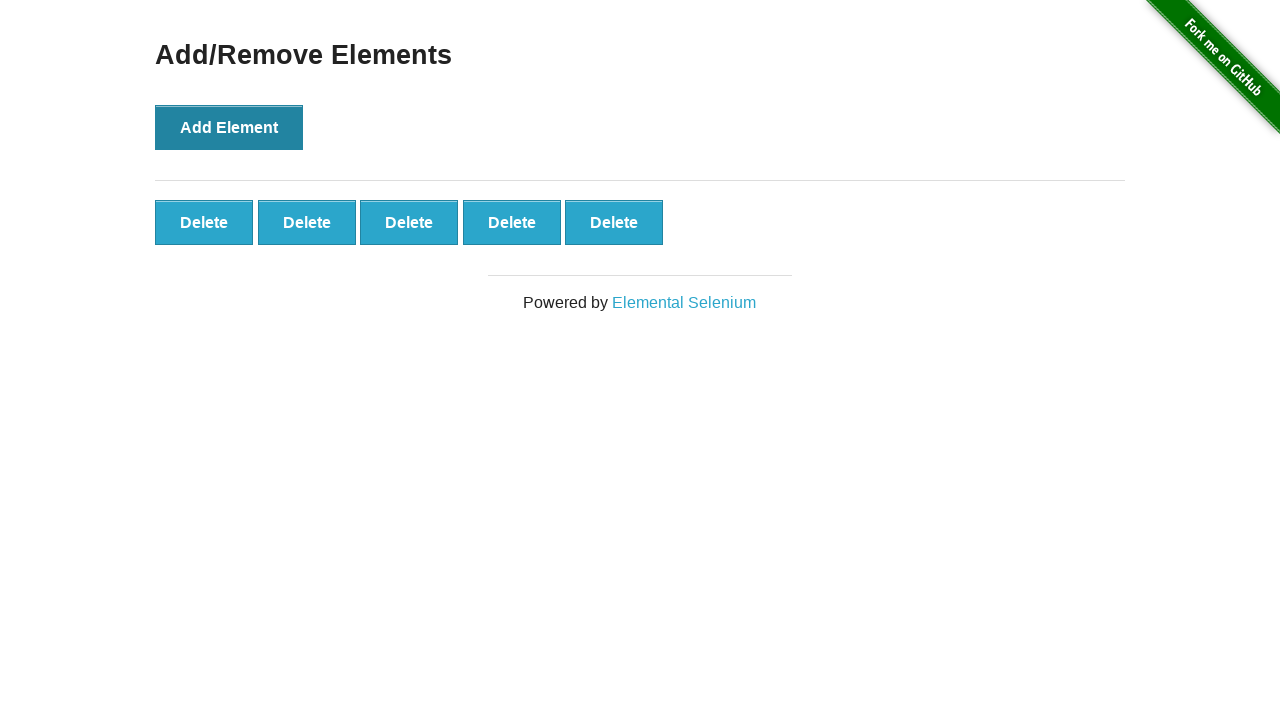